Tests navigating to AJIO e-commerce site, accessing the Kids section, clicking on a sale category, and applying a price filter (Rs.500-1000)

Starting URL: https://www.ajio.com/

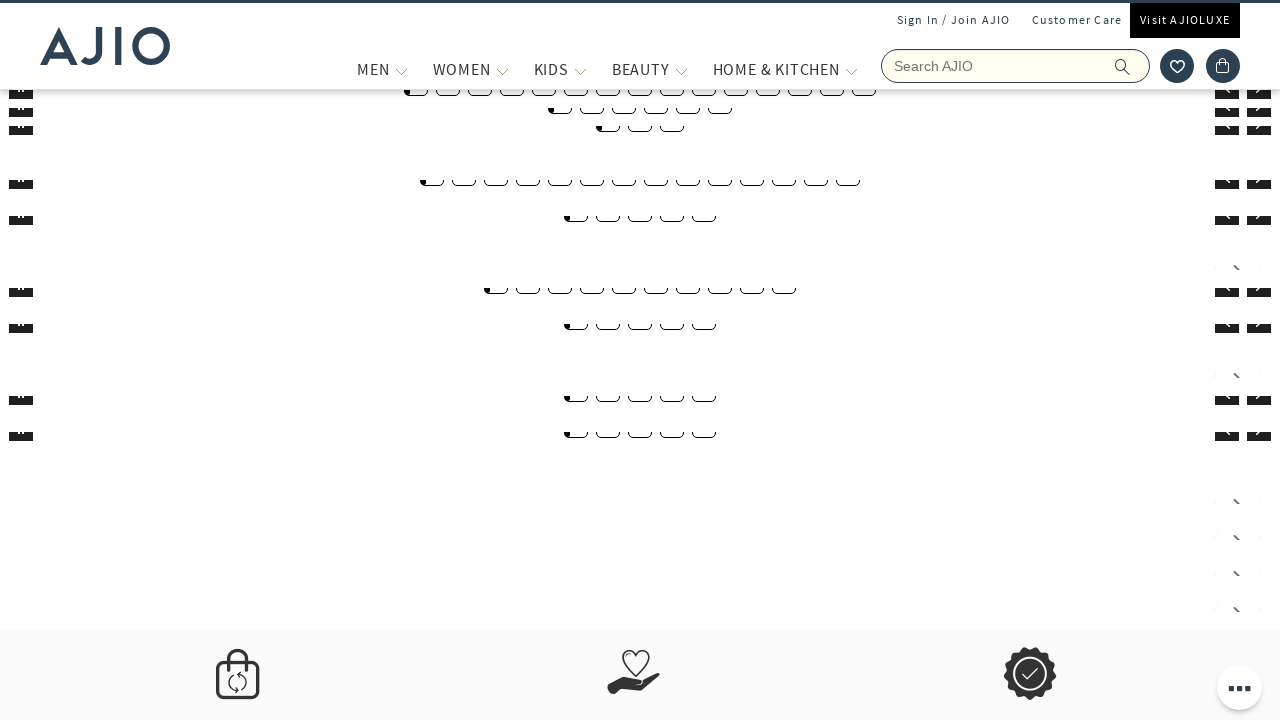

Waited for AJIO homepage to fully load (networkidle)
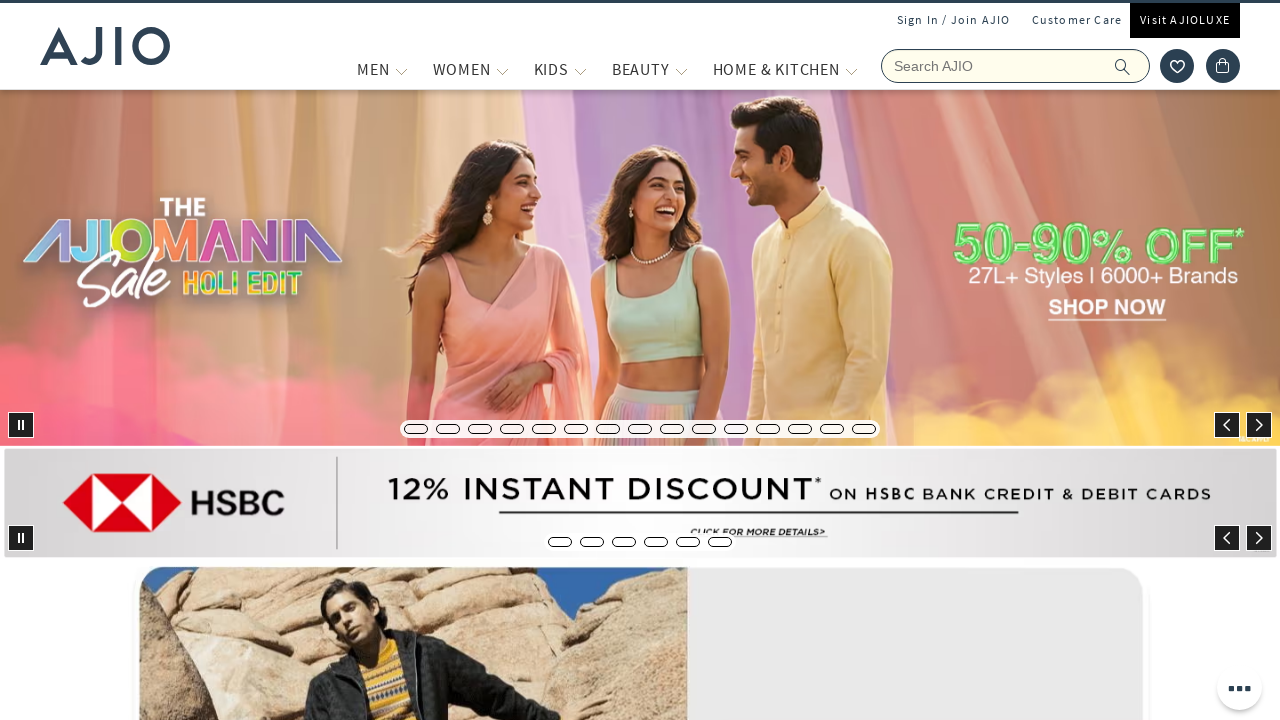

Clicked on KIDS category in navigation at (551, 69) on a[title='KIDS']
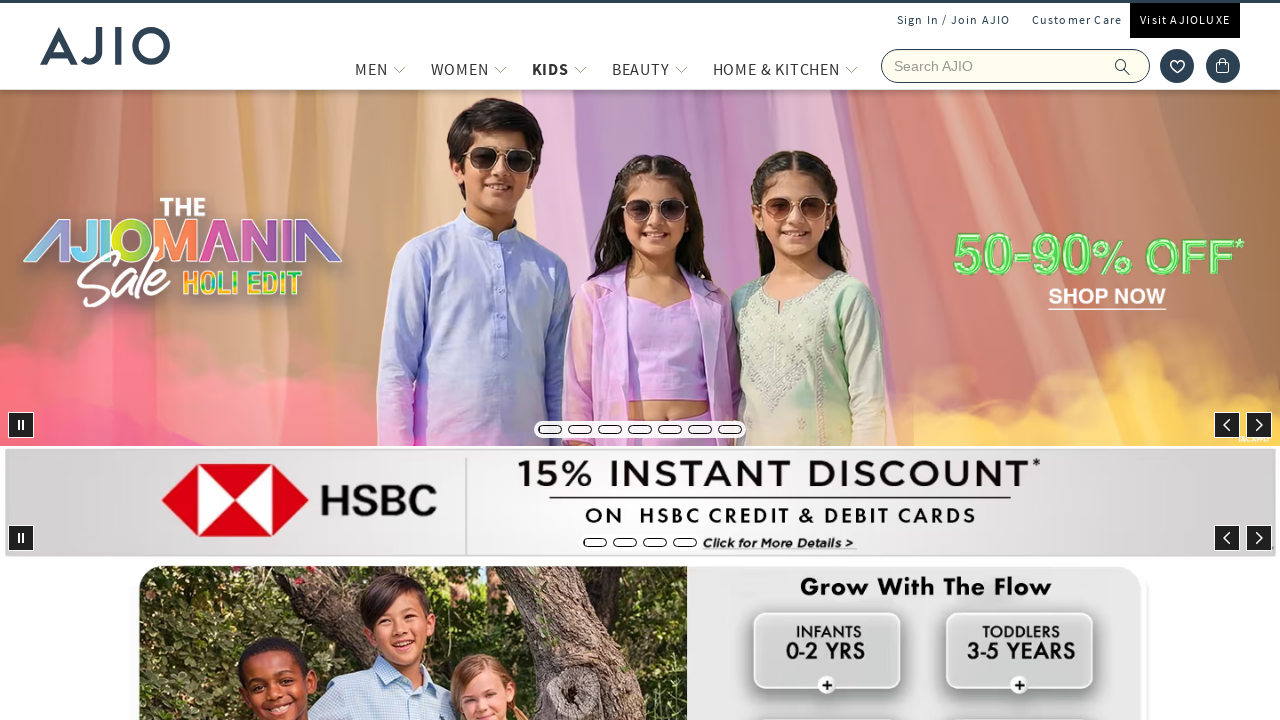

Waited for Kids section to load
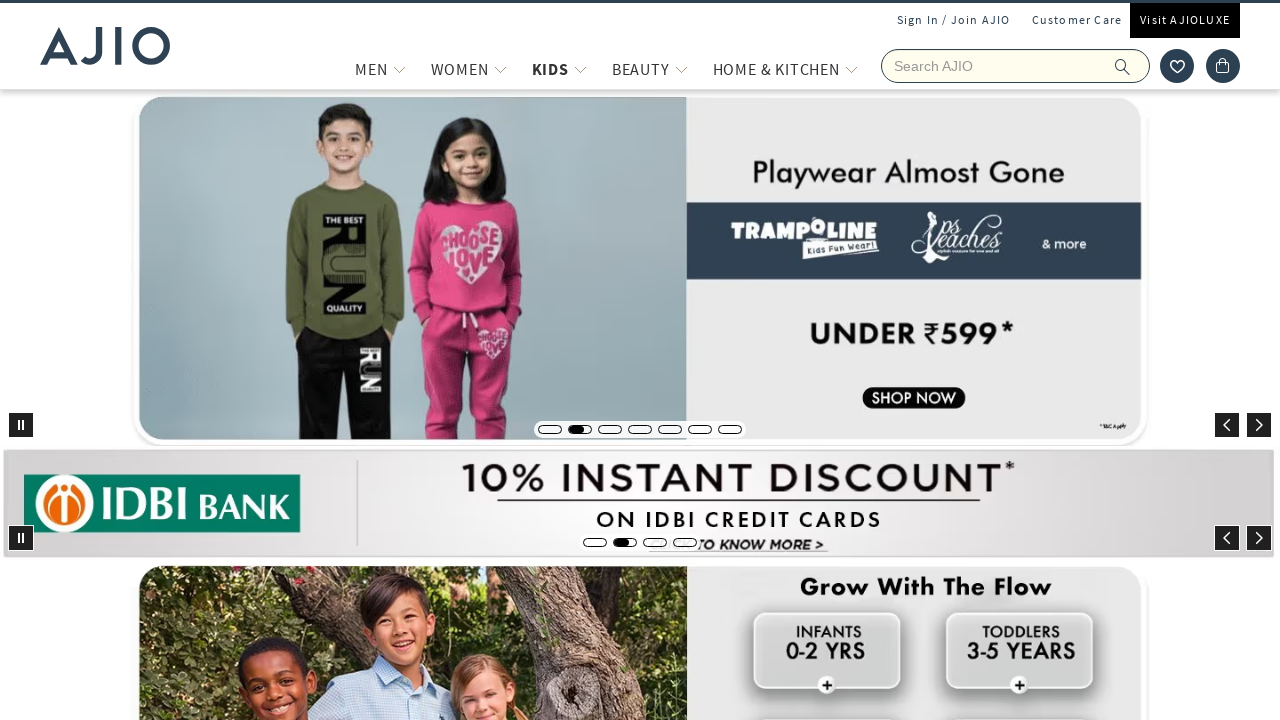

Clicked on sale category link (starting at Rs. 199) at (740, 361) on a[href*='starting-at-rs-199']
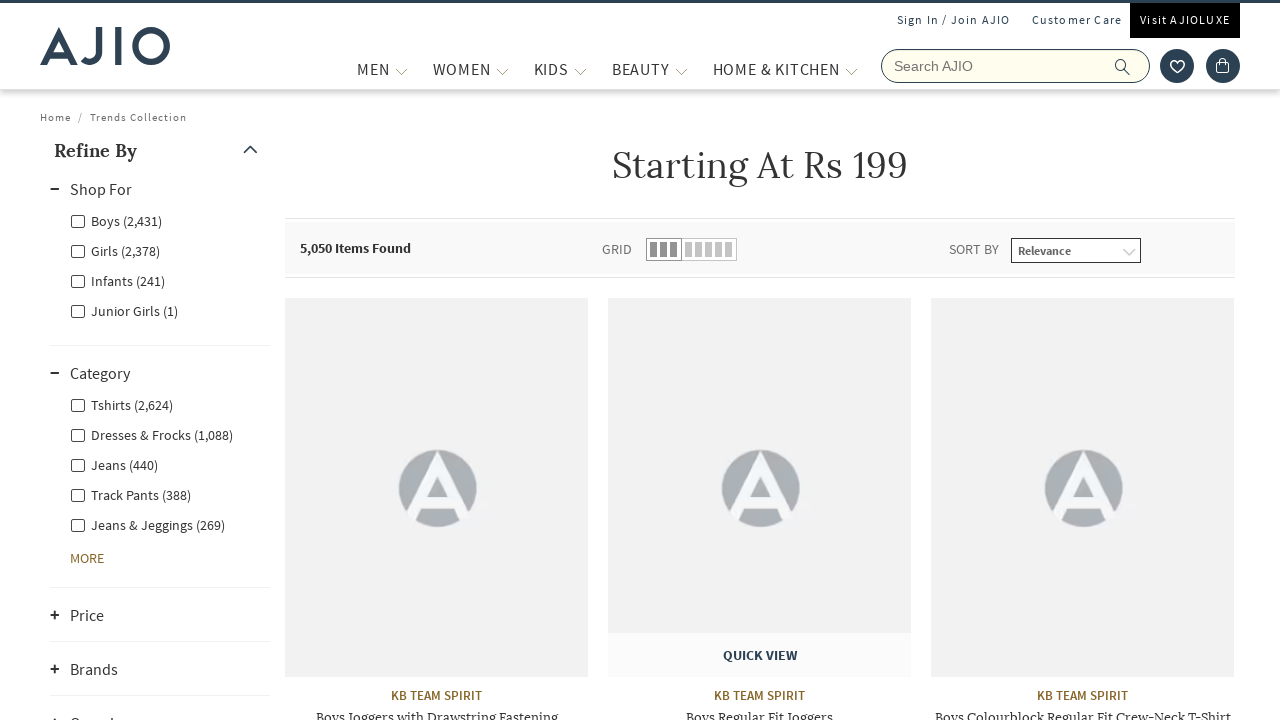

Waited for product listing page to load (networkidle)
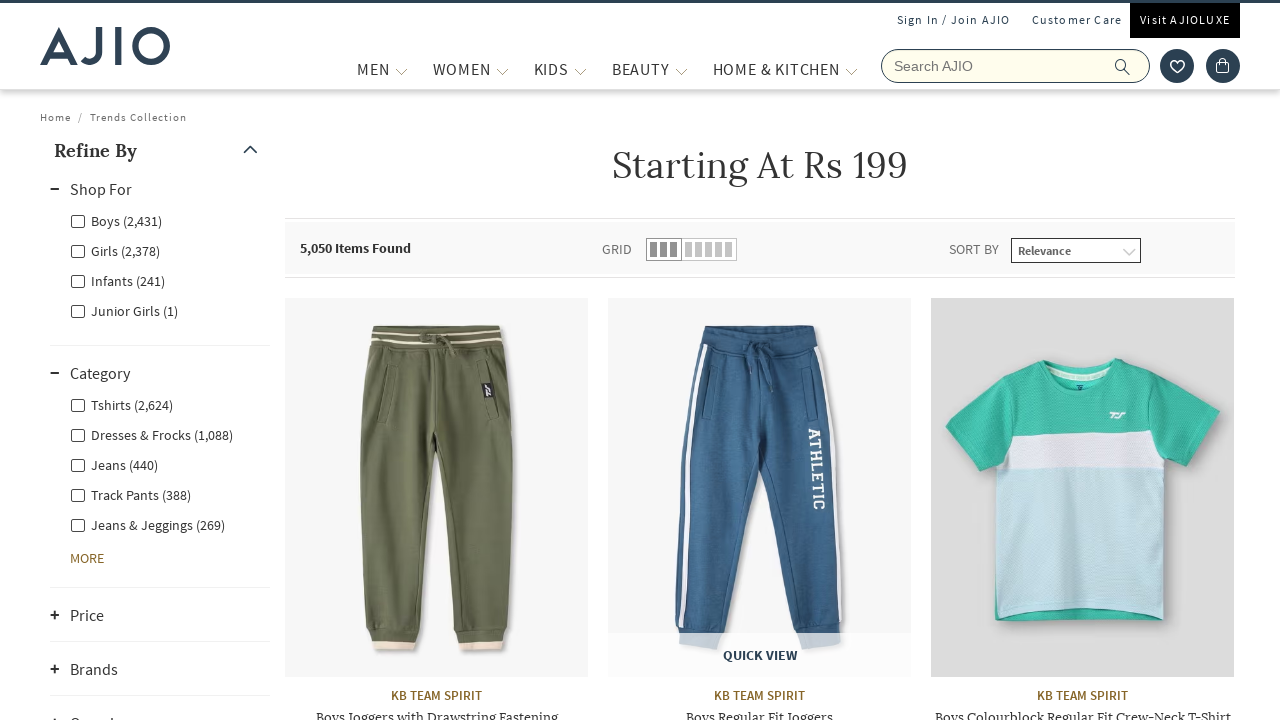

Waited for product listings to render
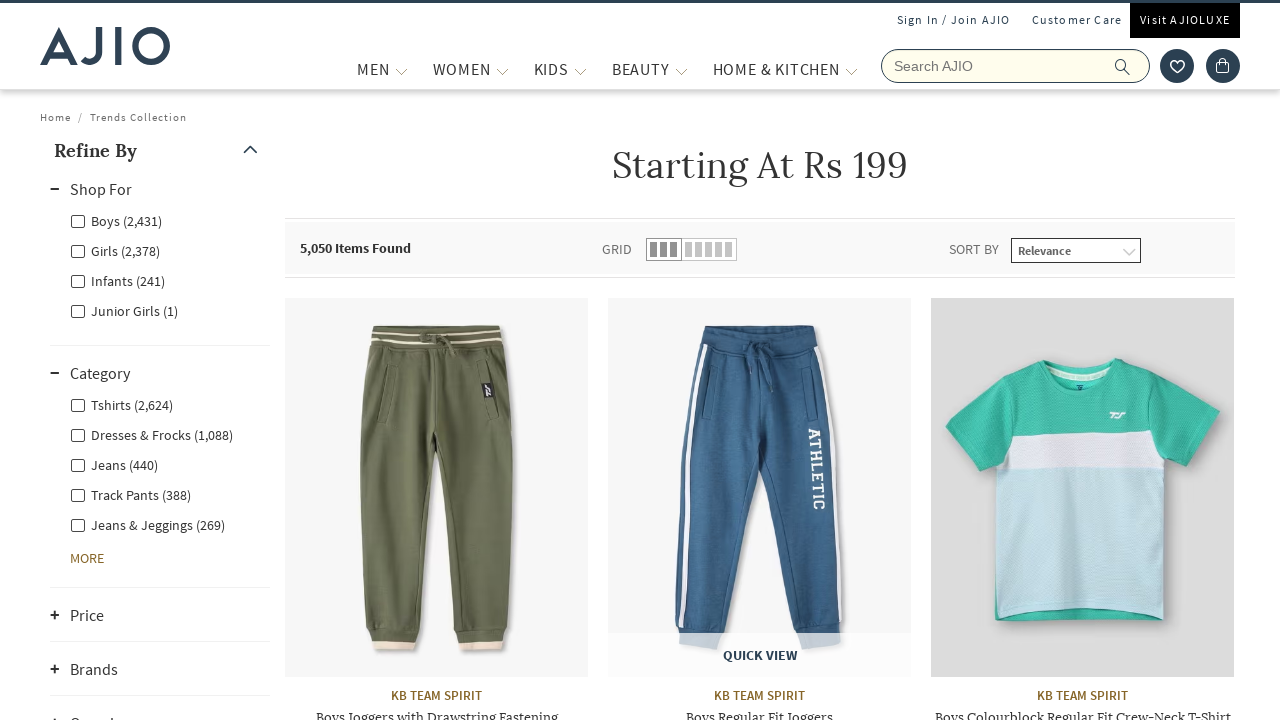

Clicked on price filter facet to expand it at (87, 615) on span.facet-left-pane-label:has-text('price')
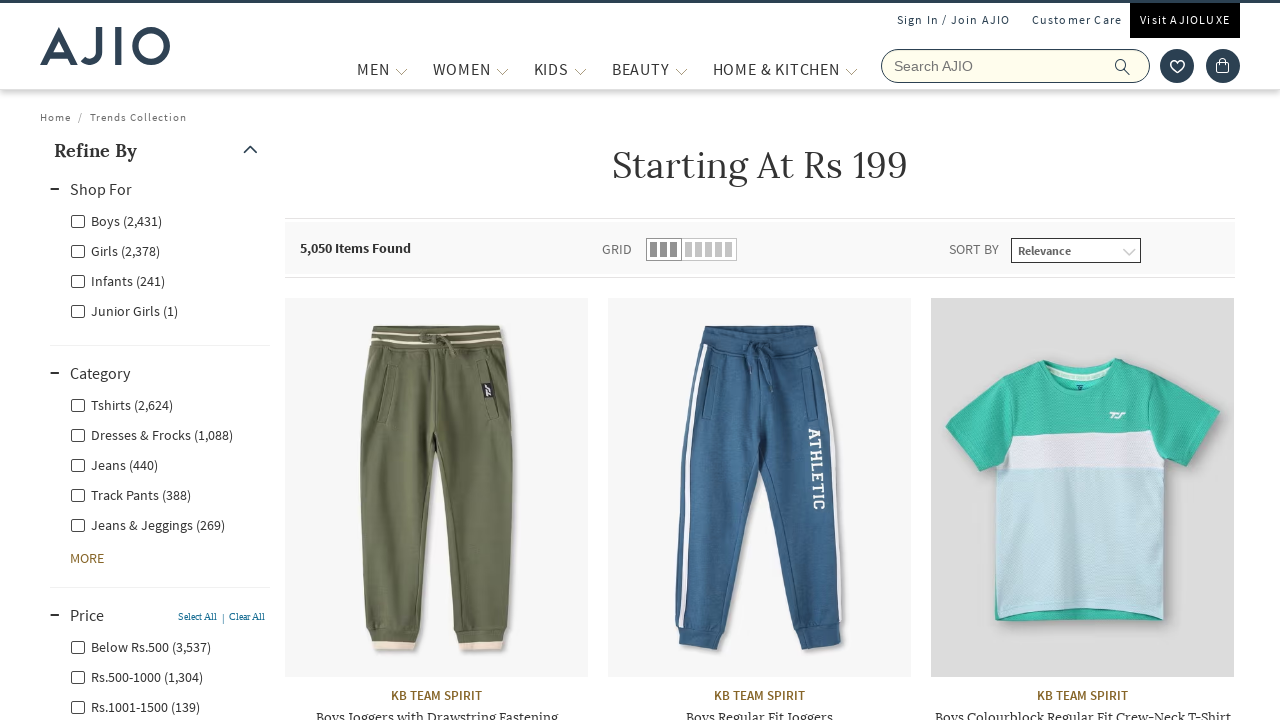

Waited for price filter options to appear
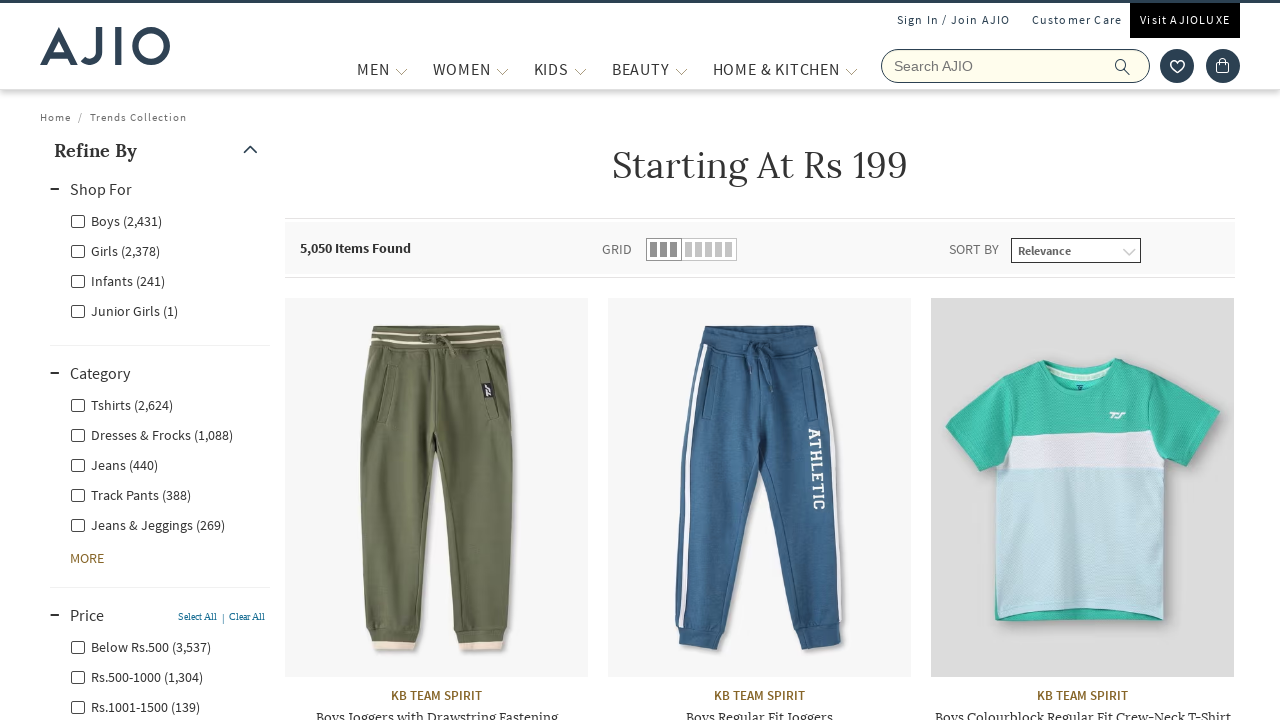

Selected price range filter (Rs.500-1000) at (136, 676) on label[for='Rs.500-1000']
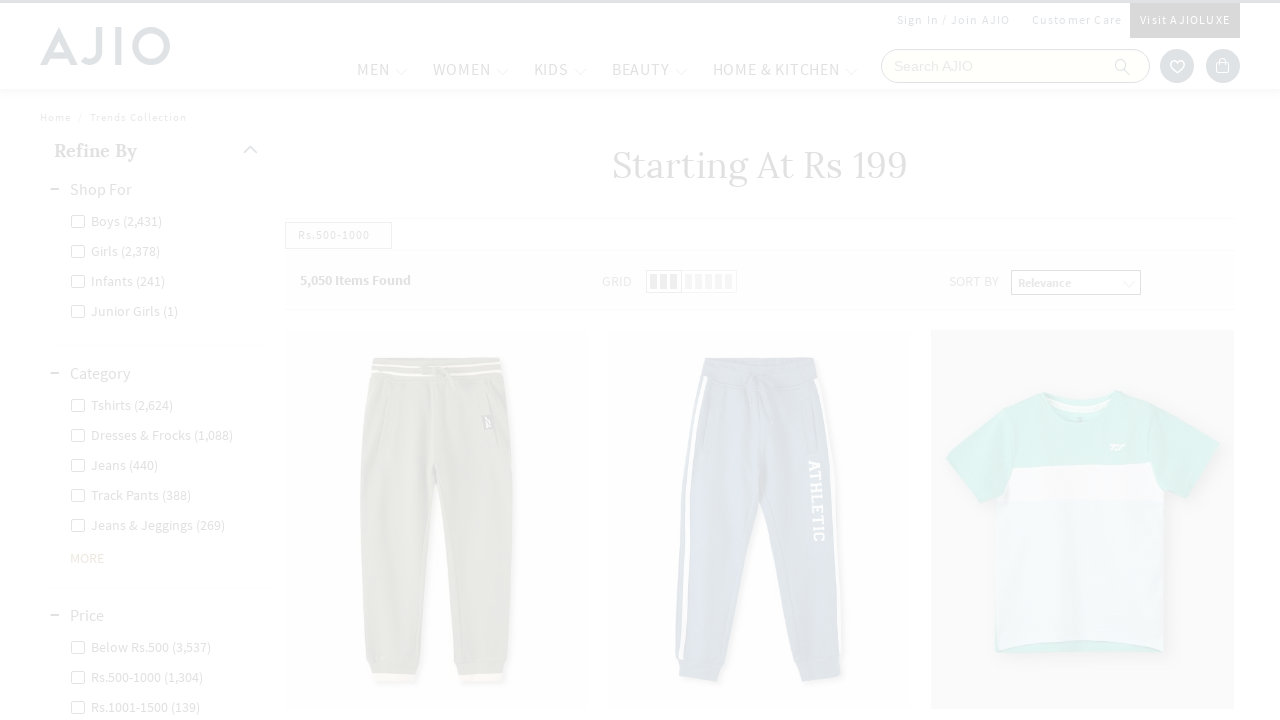

Waited for filtered results to load with price filter applied
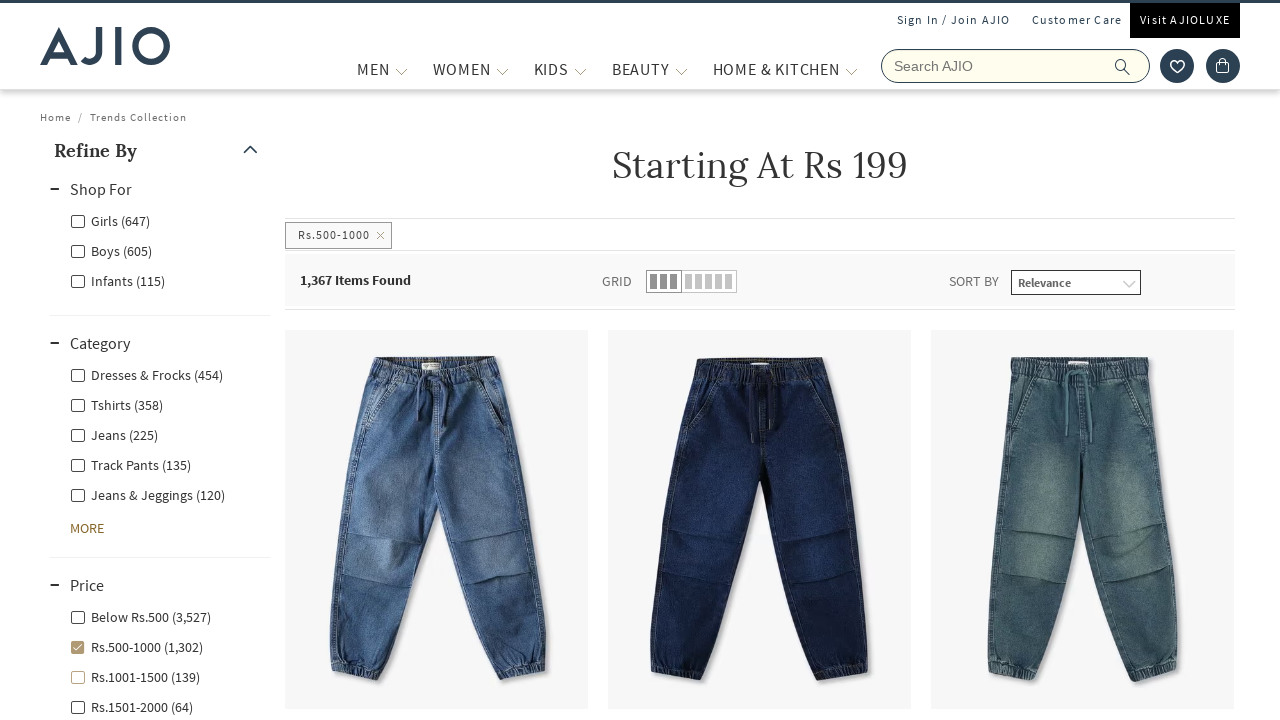

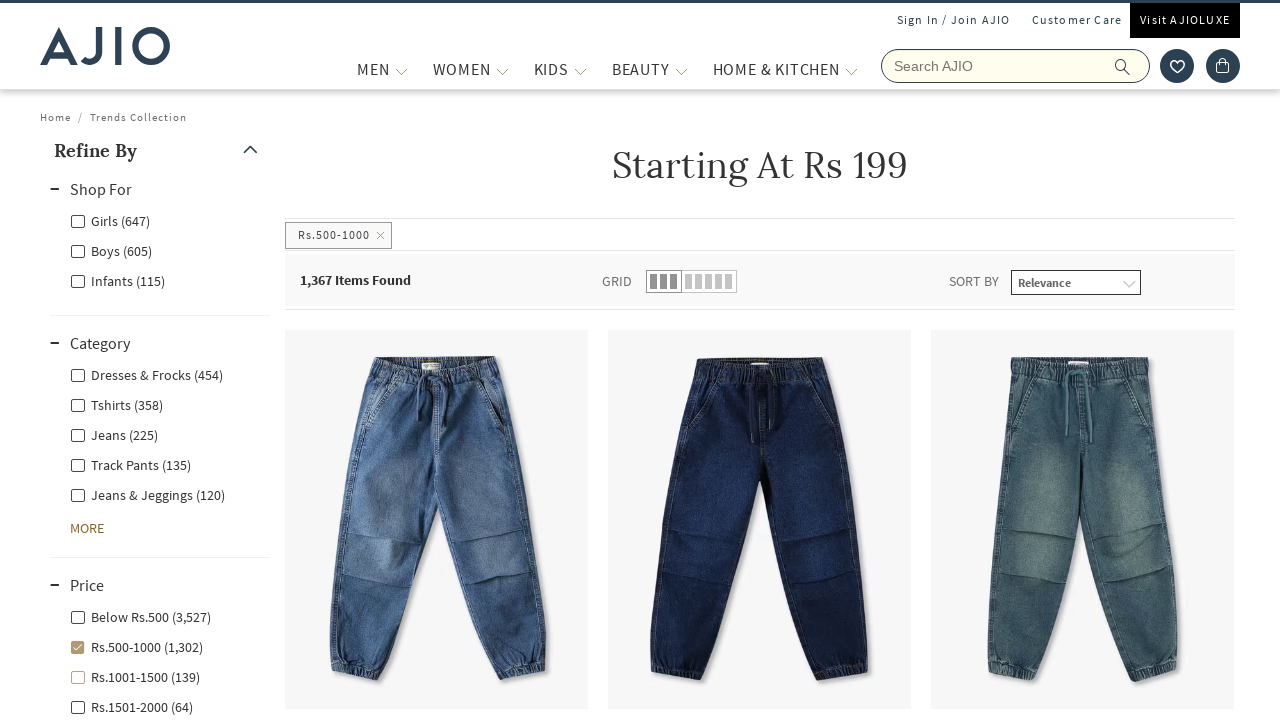